Tests the feedback form by entering name, age, selecting gender and languages, submitting, and verifying the results

Starting URL: https://kristinek.github.io/site/tasks/provide_feedback

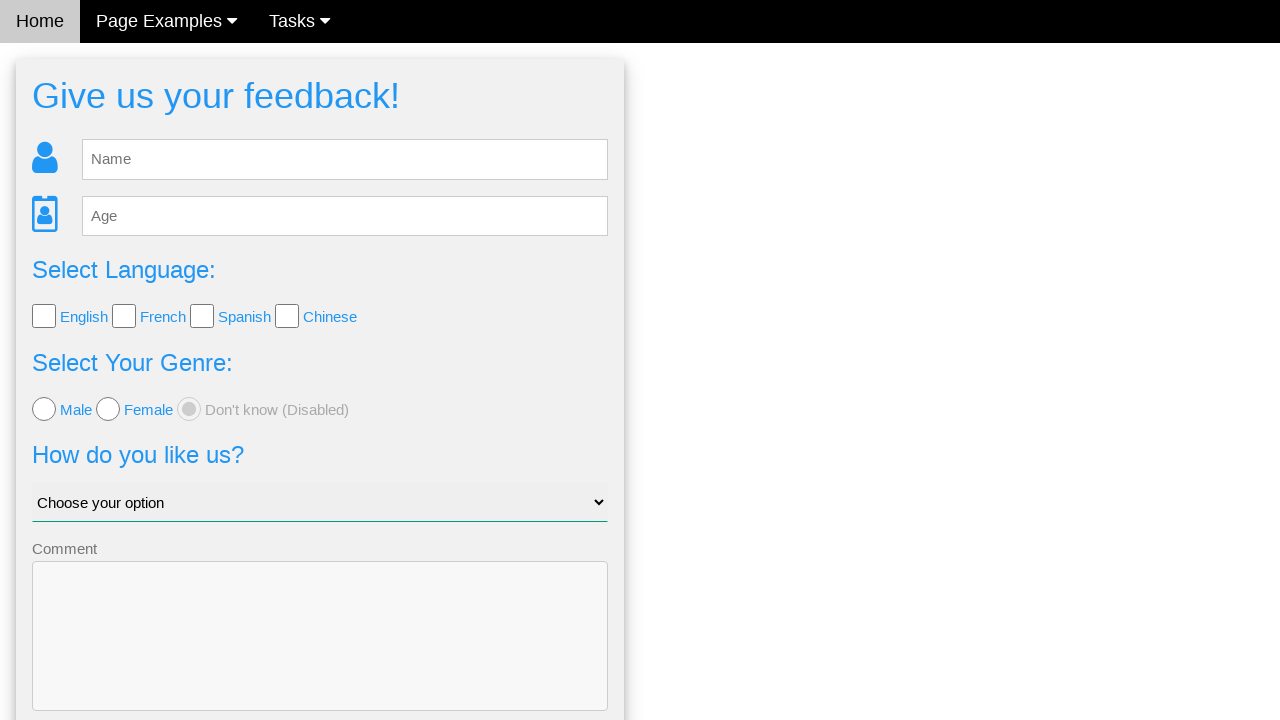

Filled feedback name field with 'Jane Doe' on #fb_name
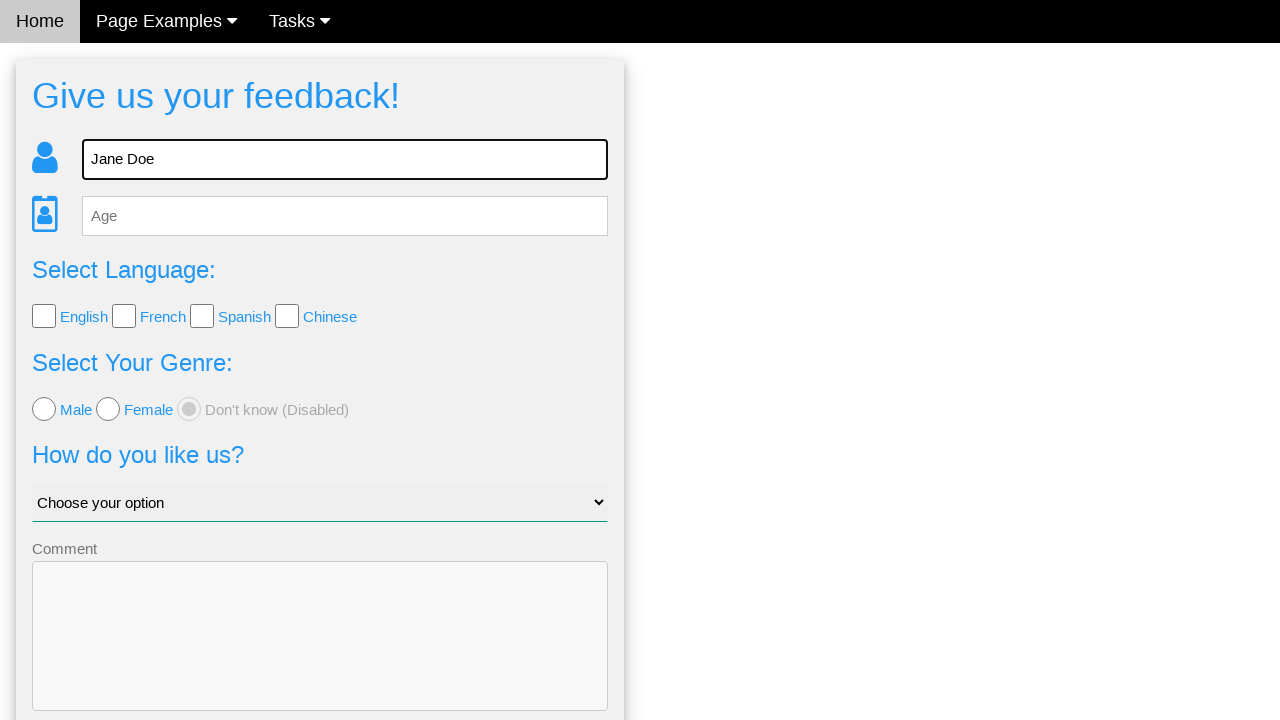

Filled feedback age field with '30' on #fb_age
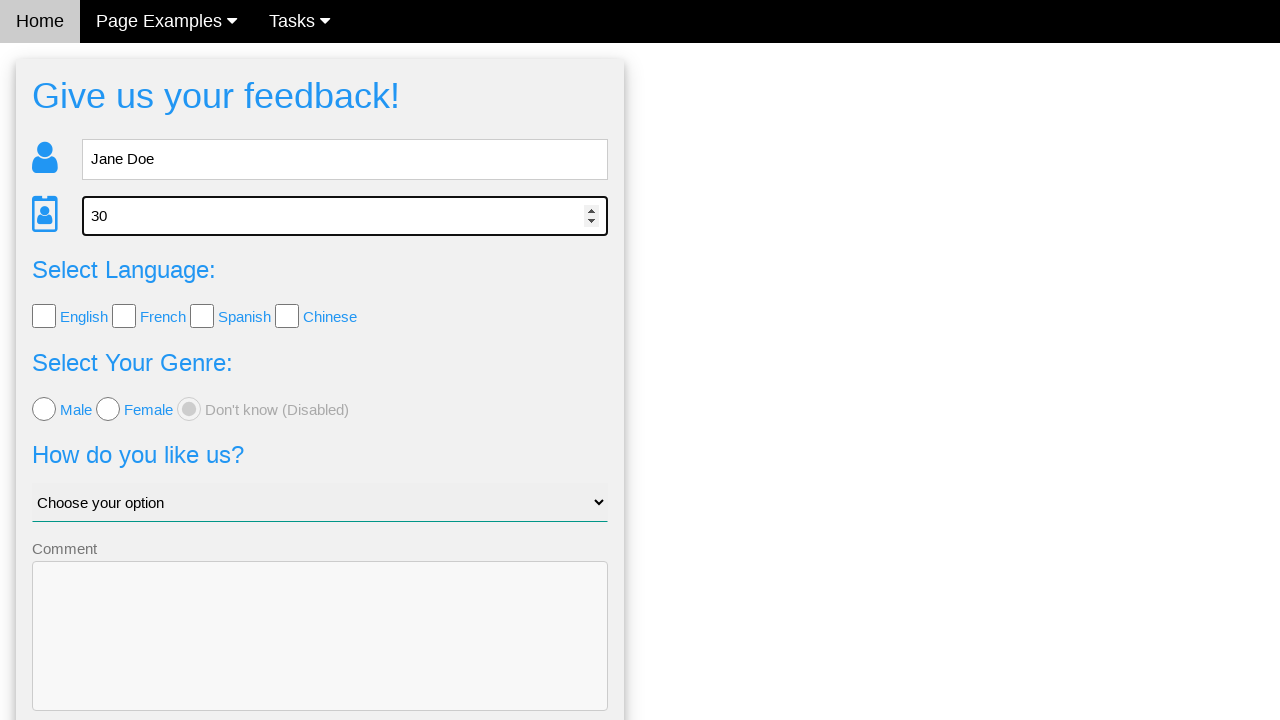

Selected female gender option at (108, 409) on input[value='female']
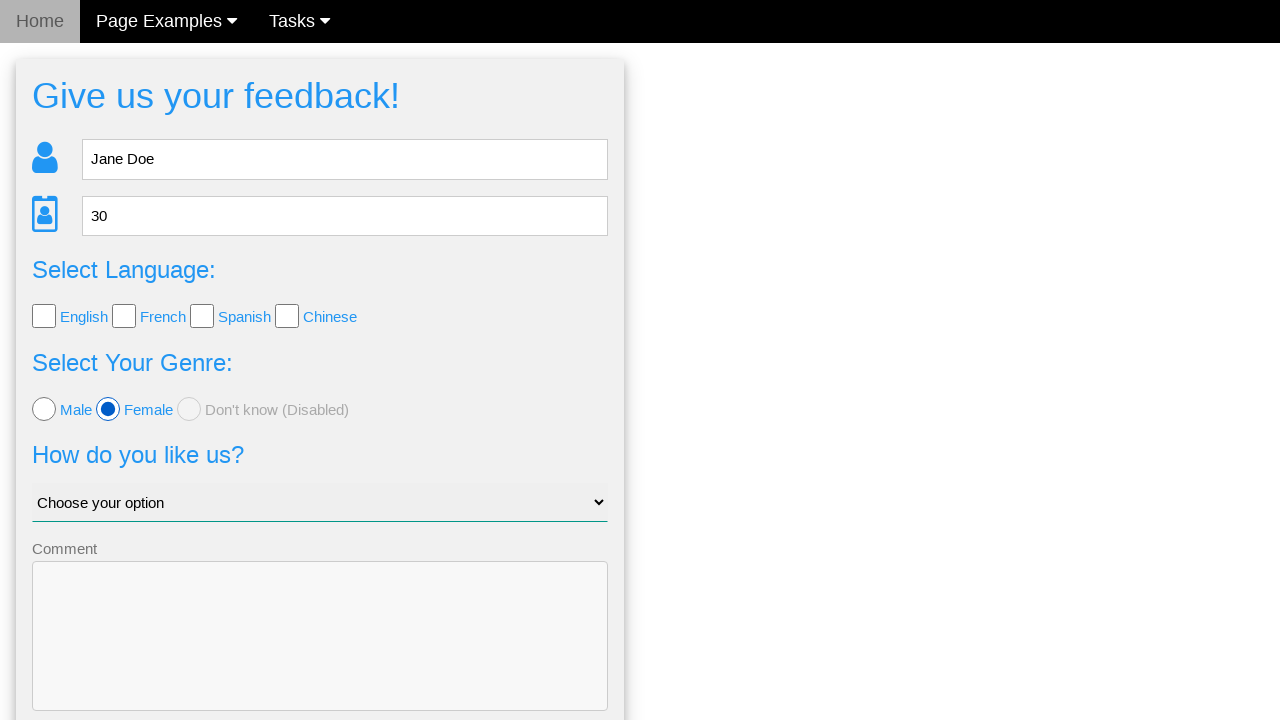

Selected English language at (44, 316) on [value='English']
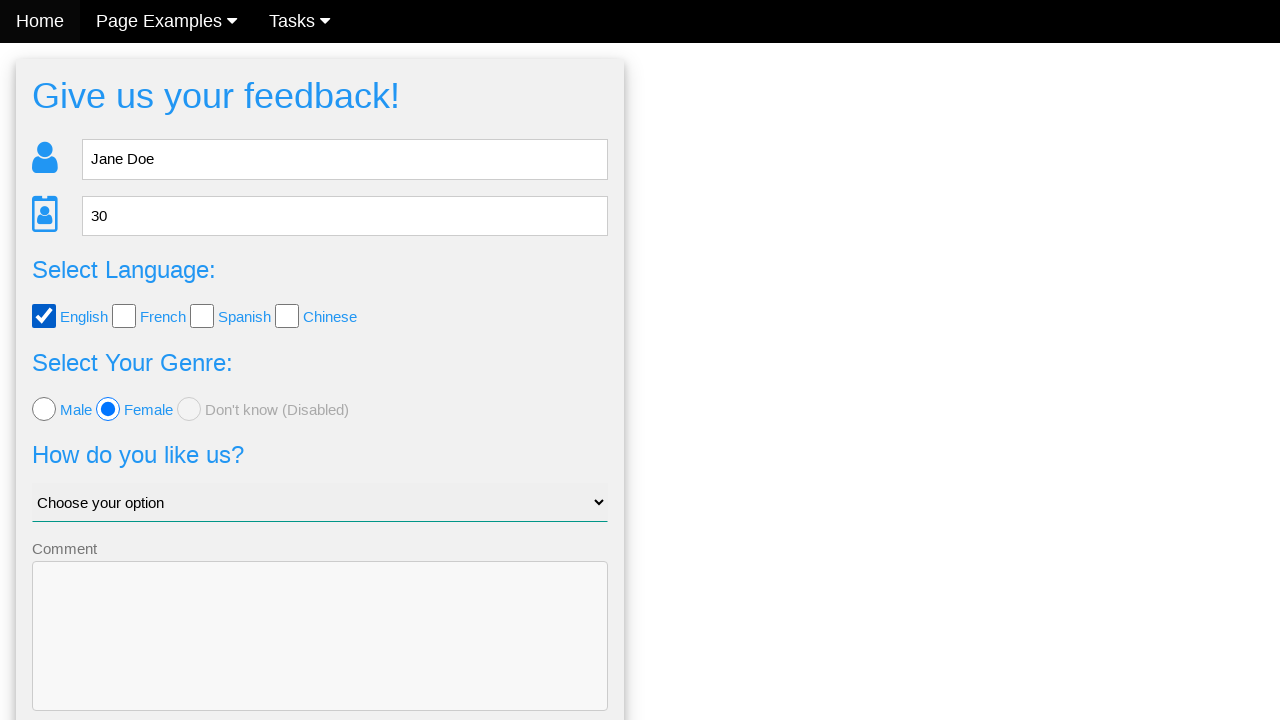

Selected French language at (124, 316) on [value='French']
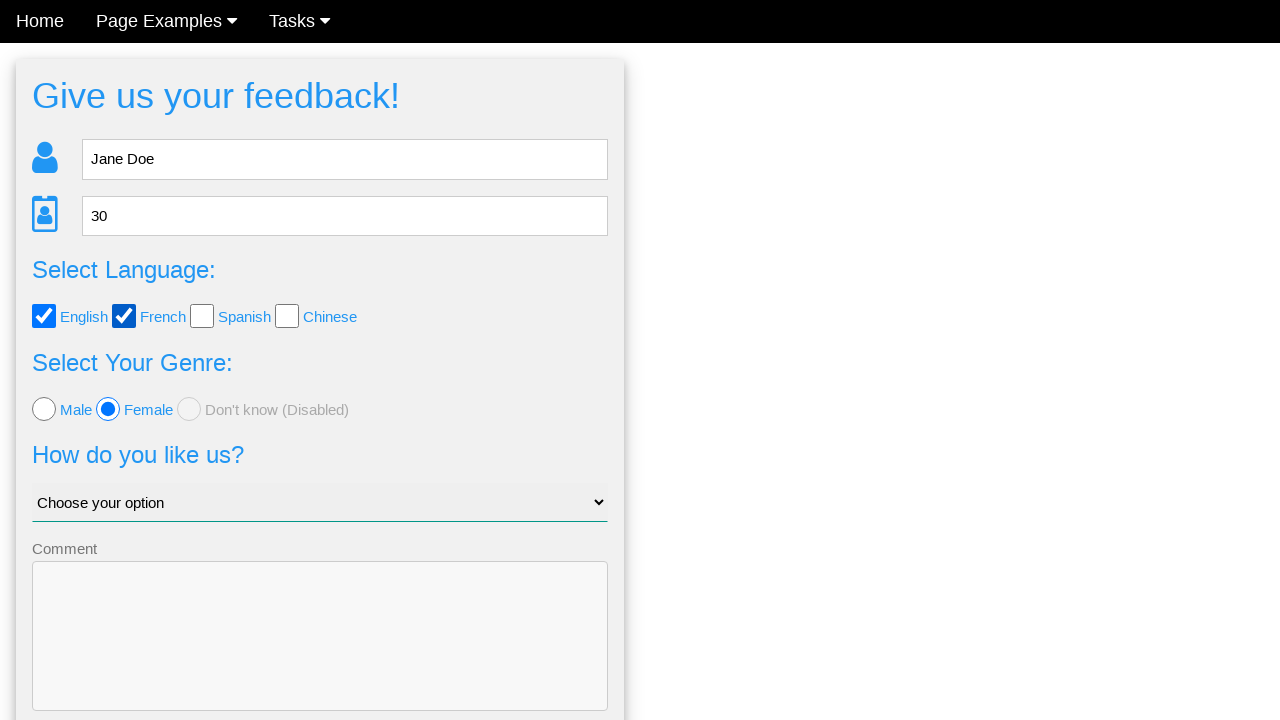

Clicked submit feedback button at (320, 656) on .w3-btn-block
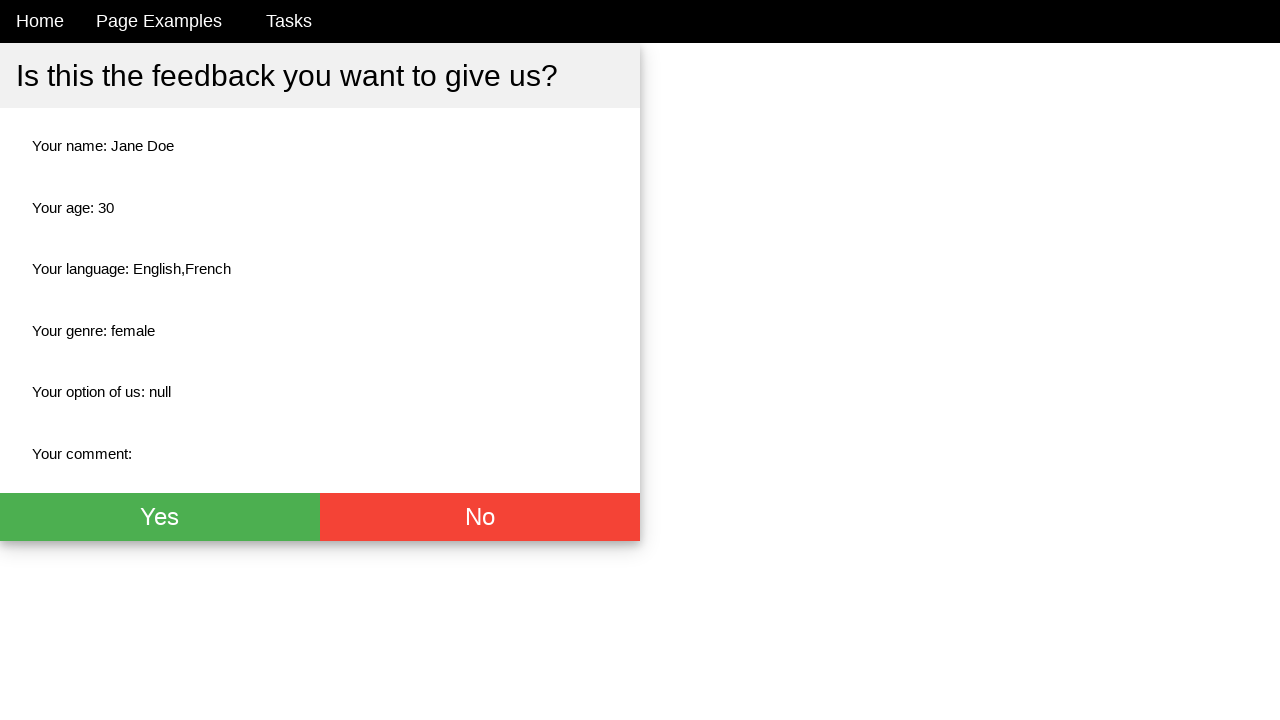

Results page loaded with name field visible
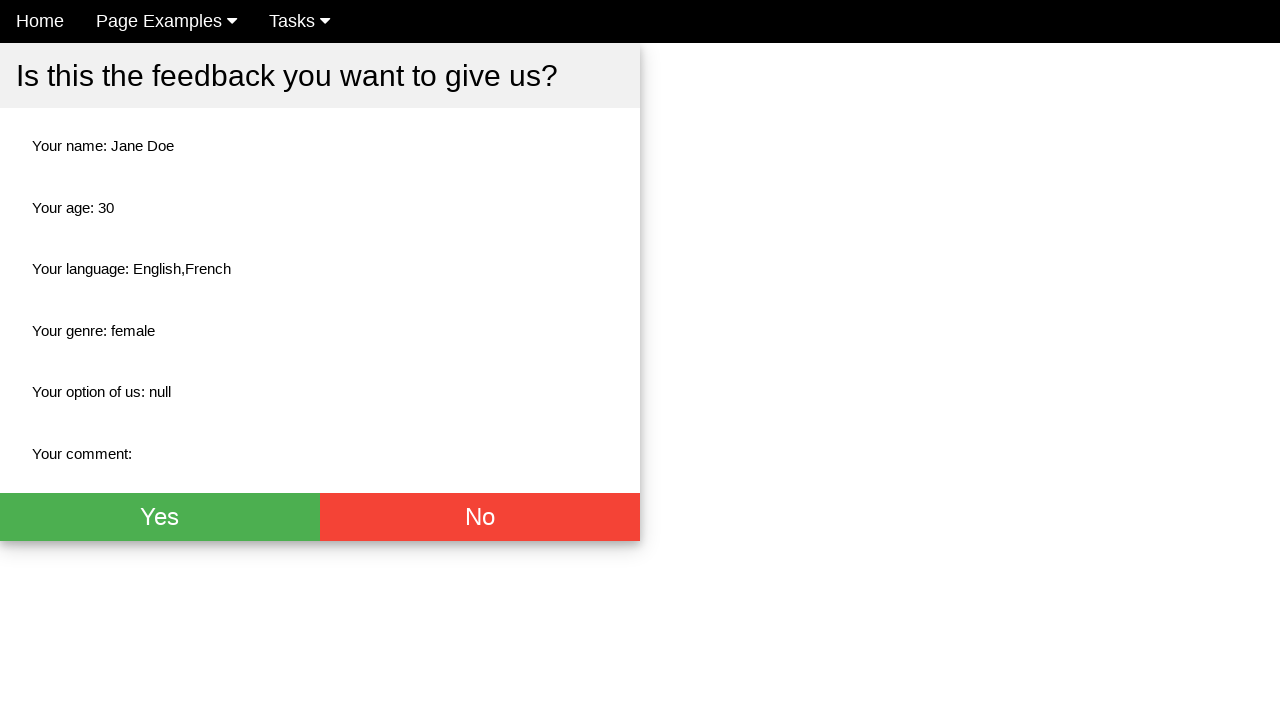

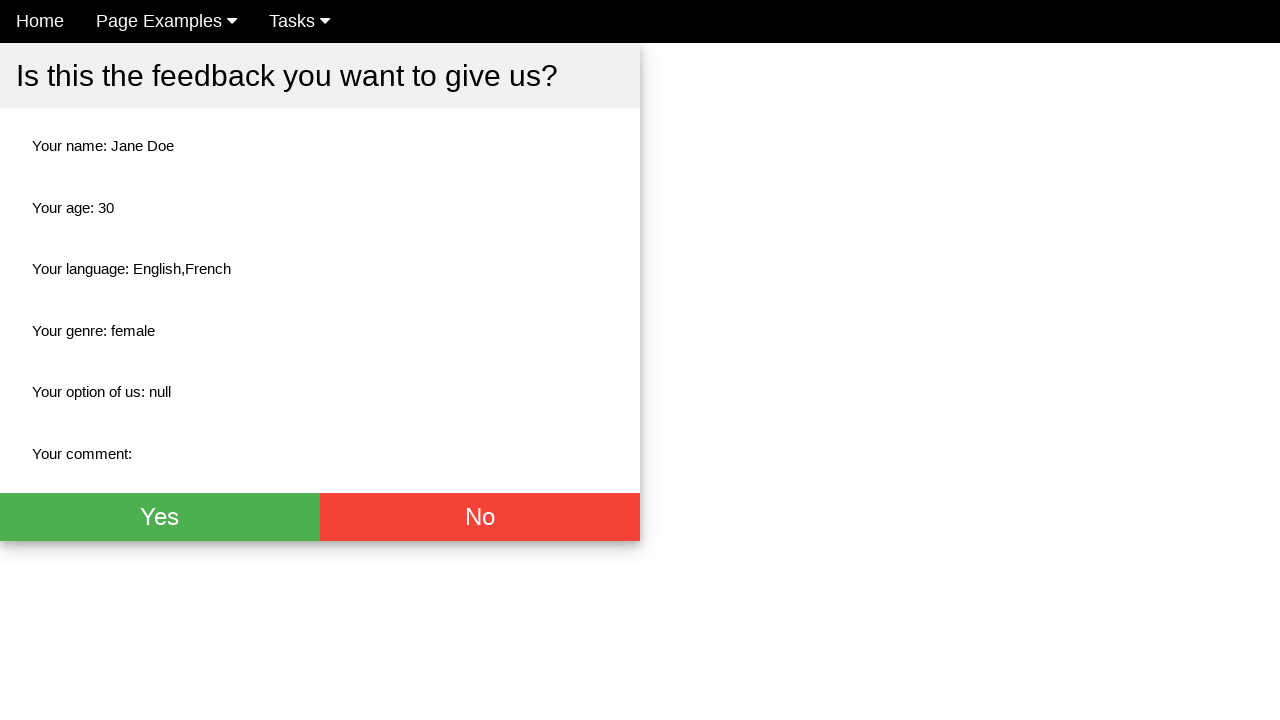